Tests browser navigation functionality on Rediff website by clicking the signin link, navigating back to homepage, then navigating forward again, verifying that URLs are consistent after navigation.

Starting URL: https://www.rediff.com/

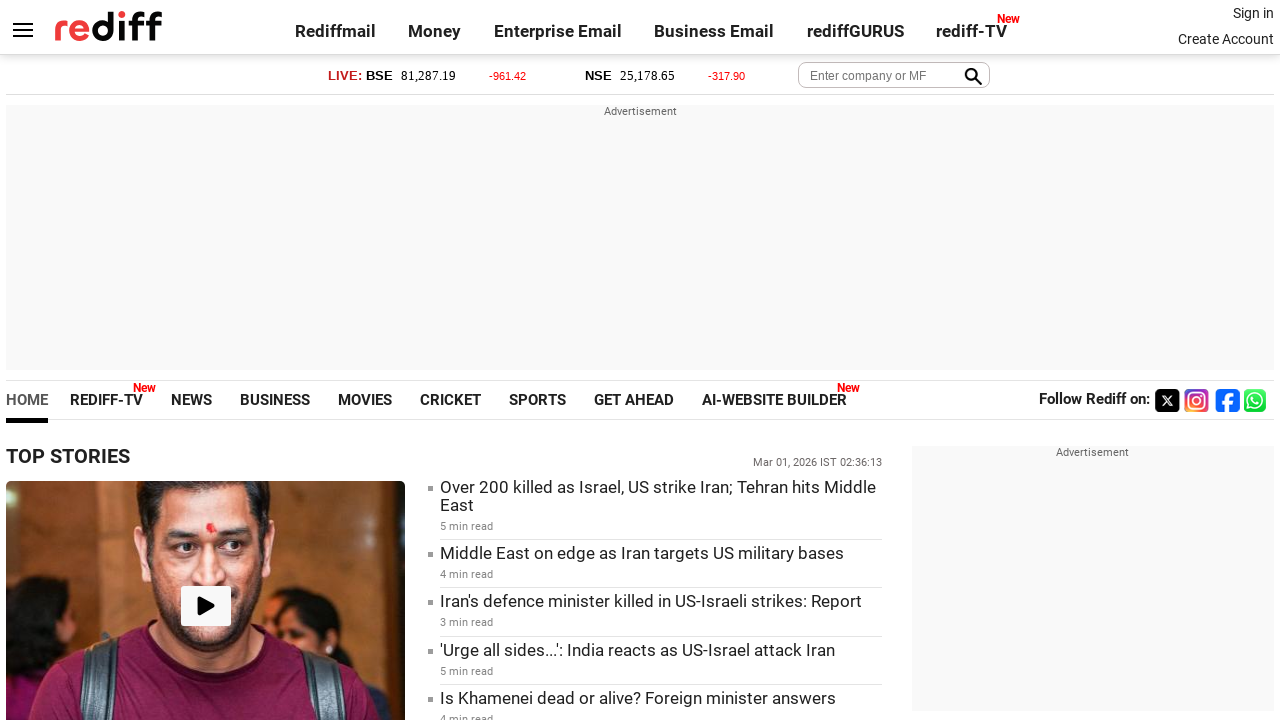

Stored initial home URL from Rediff homepage
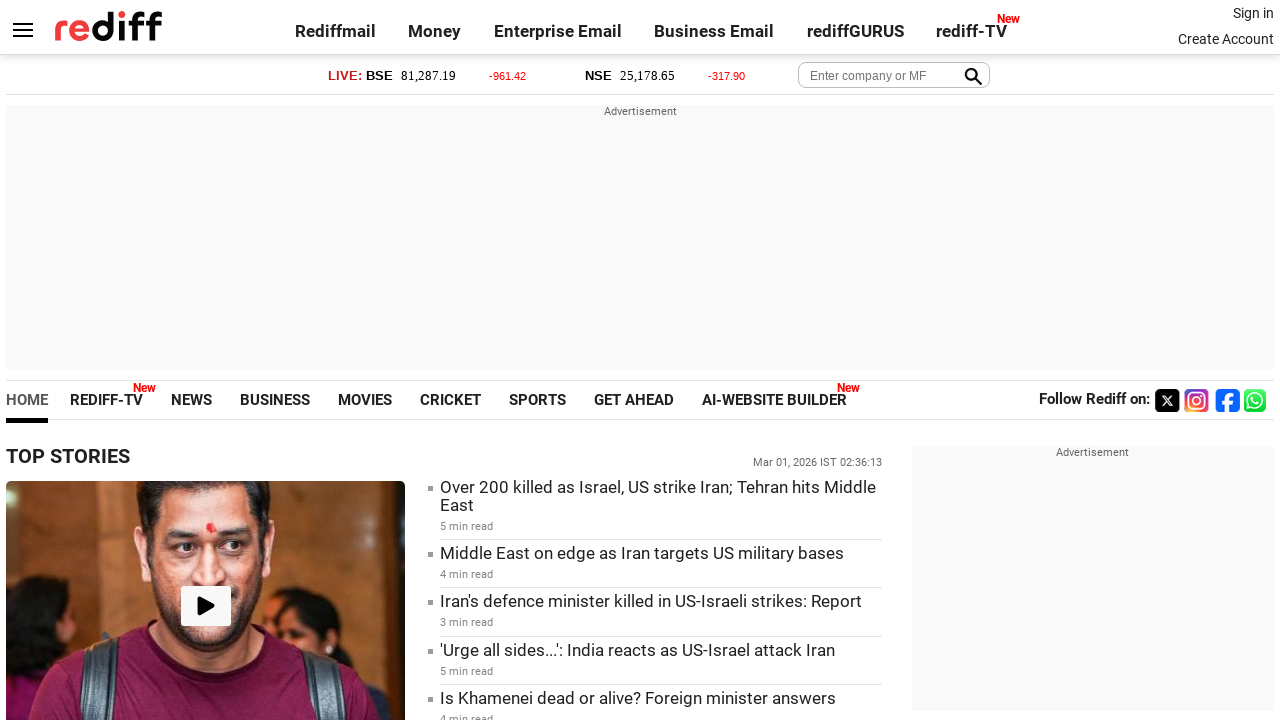

Clicked signin link at (1253, 13) on .signin
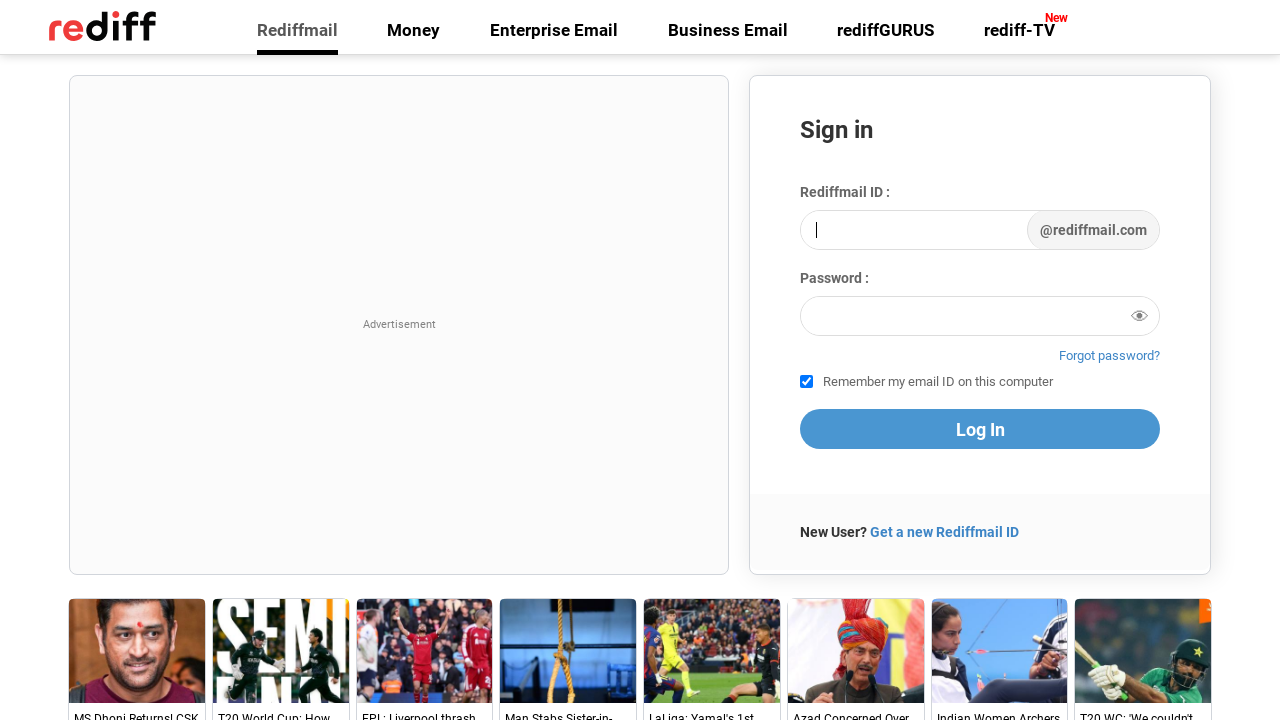

Signin page loaded completely
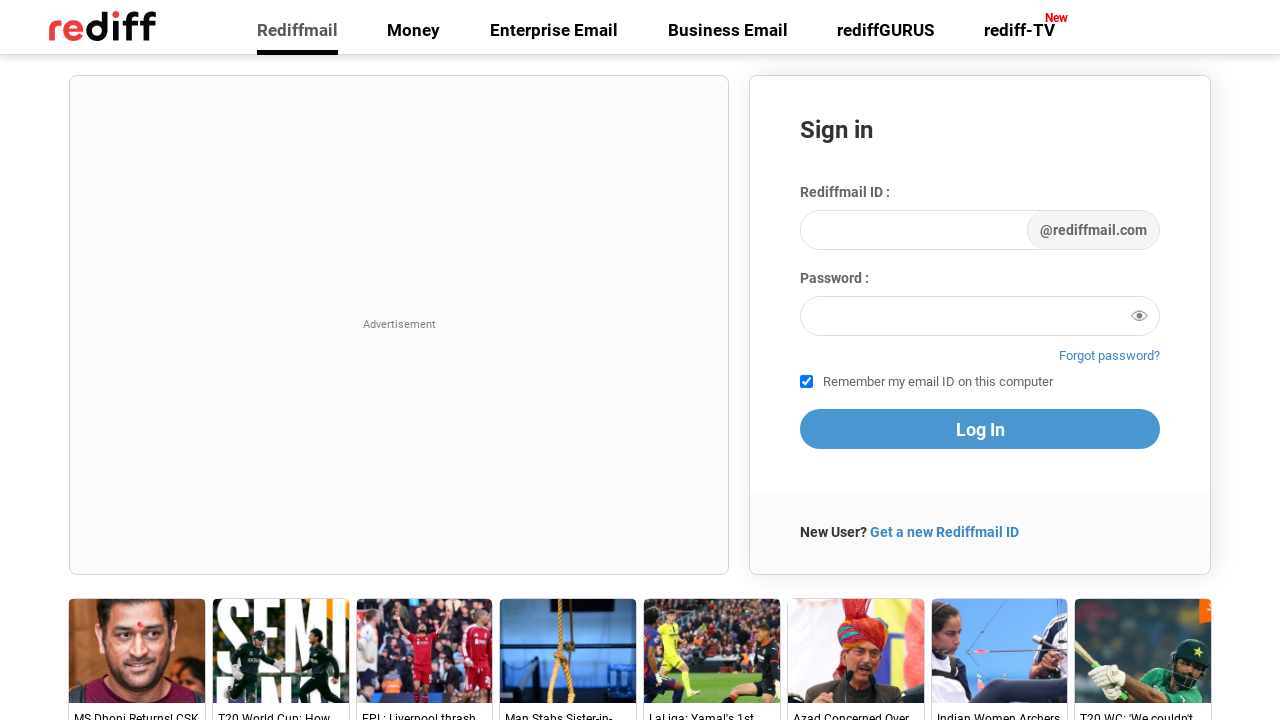

Stored login page URL
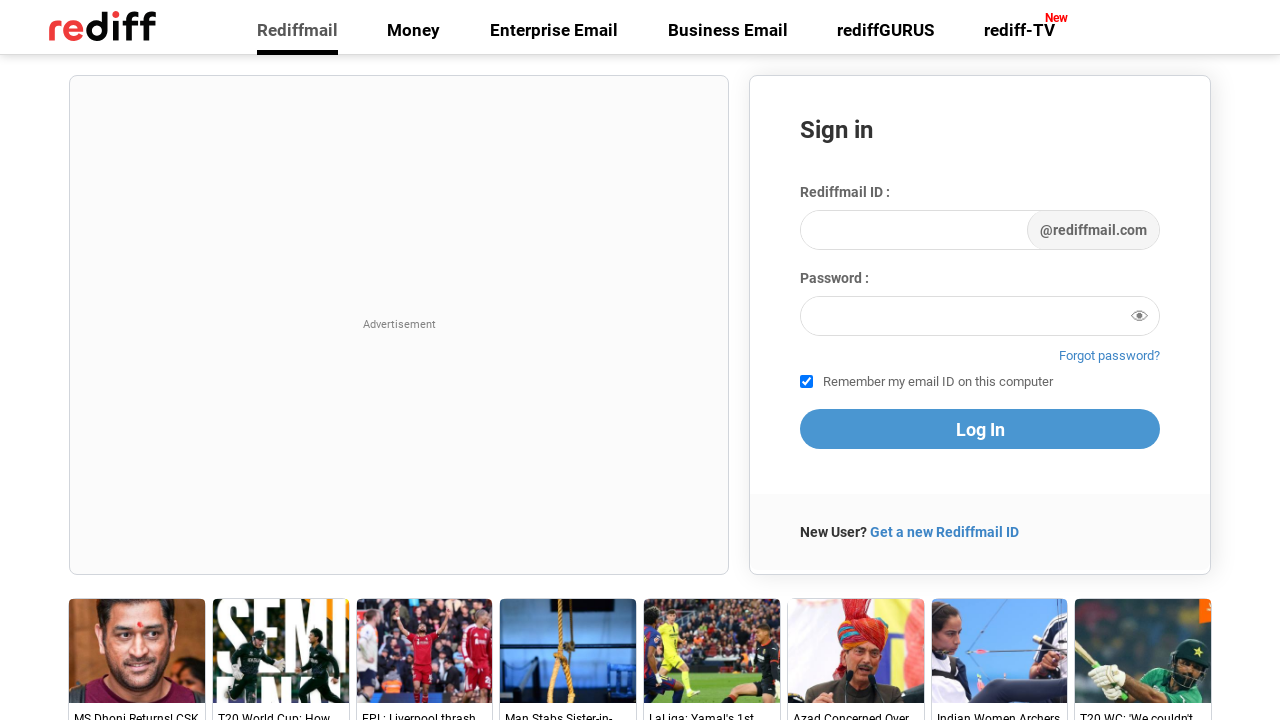

Navigated back to previous page
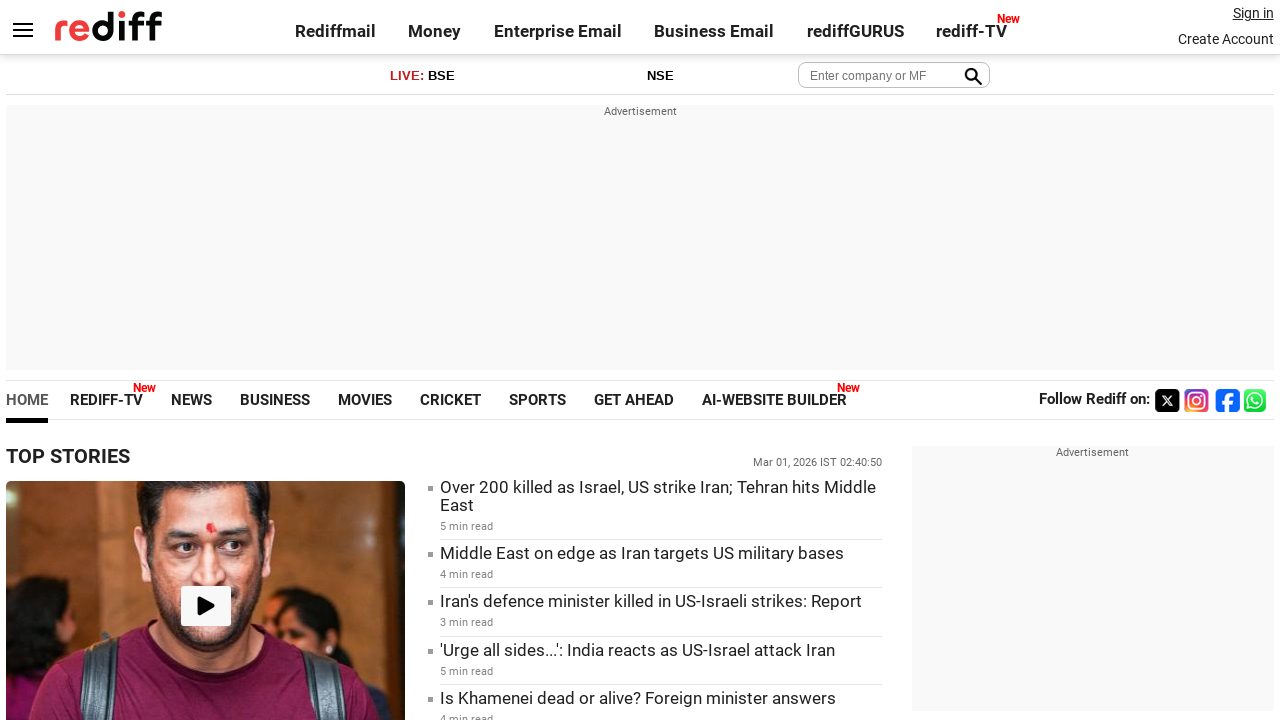

Homepage loaded after navigation back
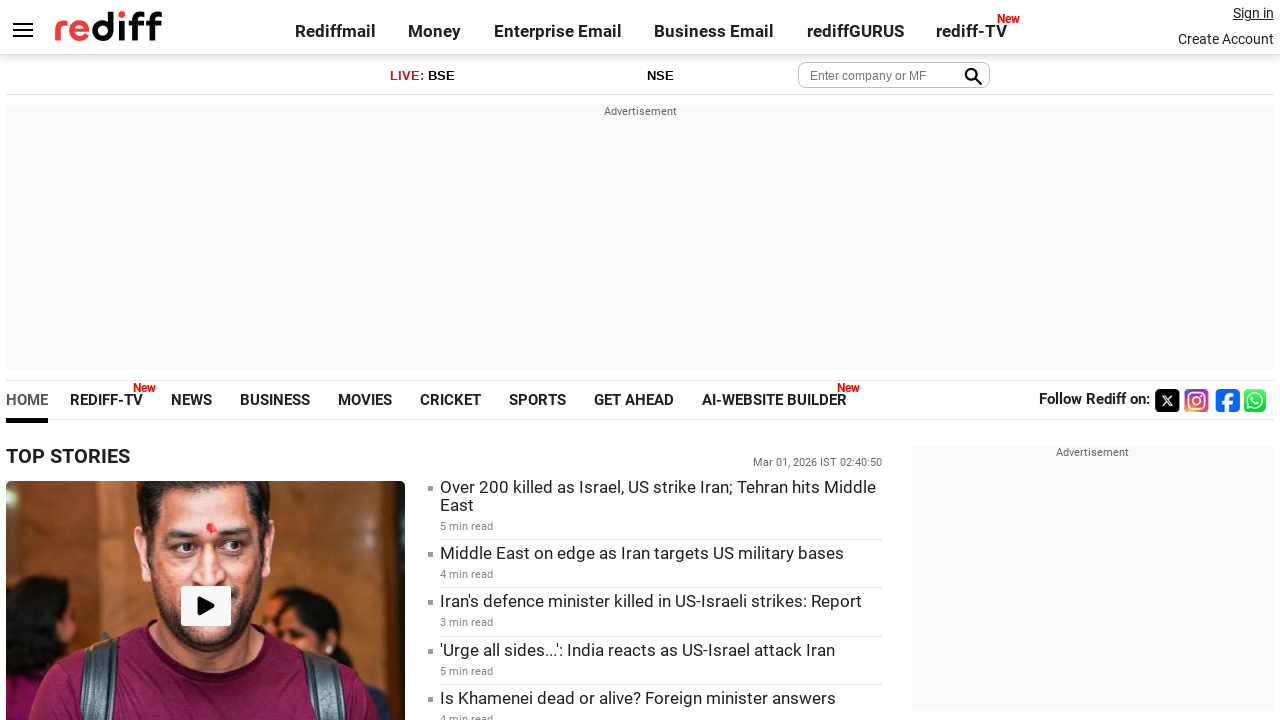

Captured URL after navigating back
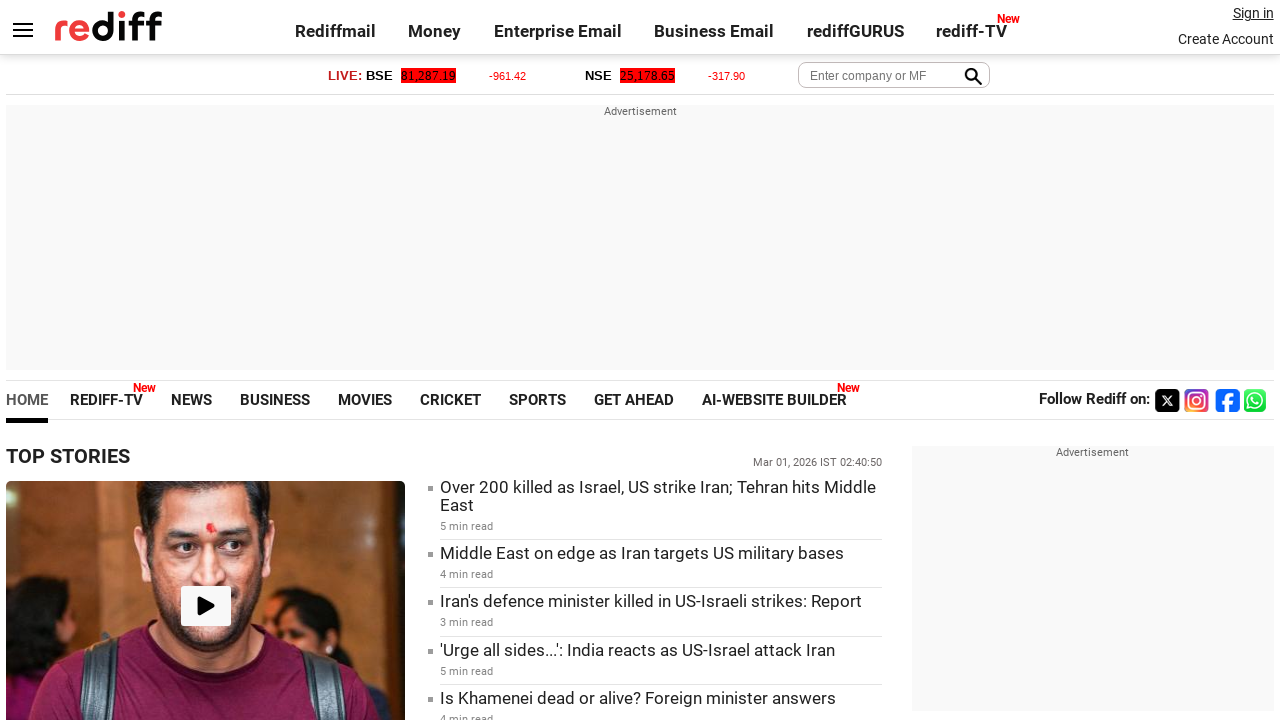

Verified: Homepage URL matches after back navigation
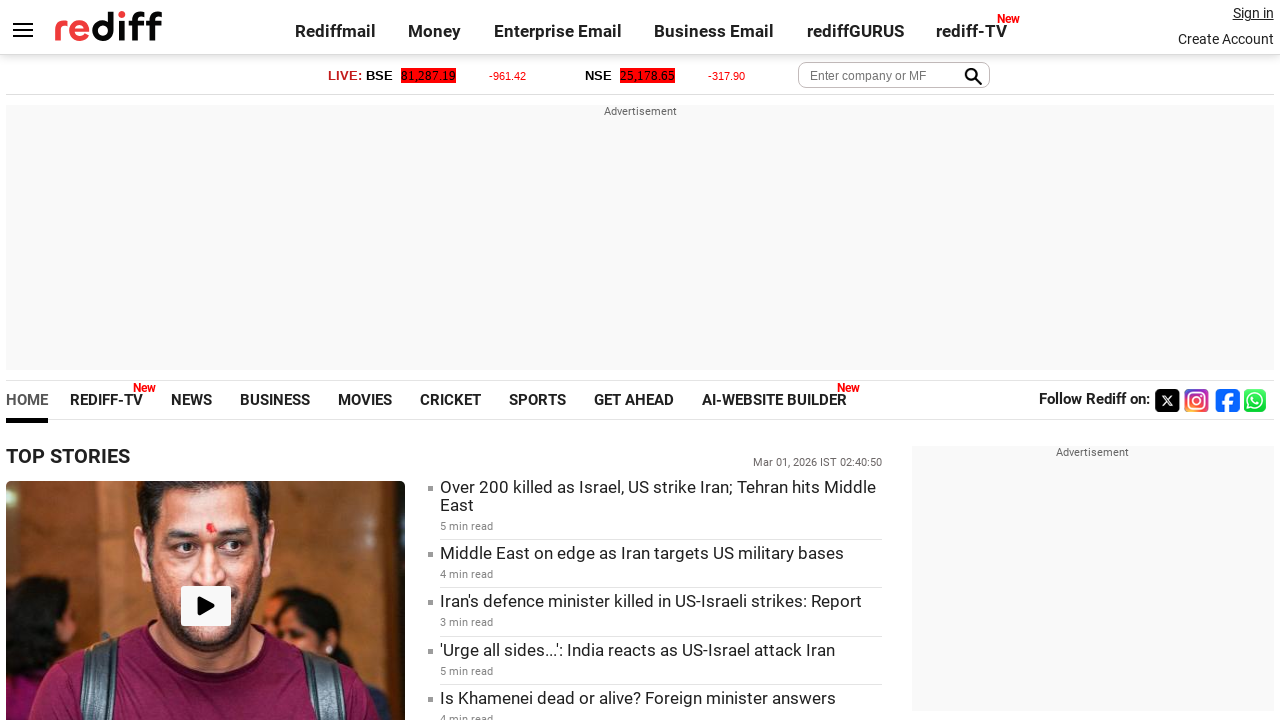

Navigated forward to next page
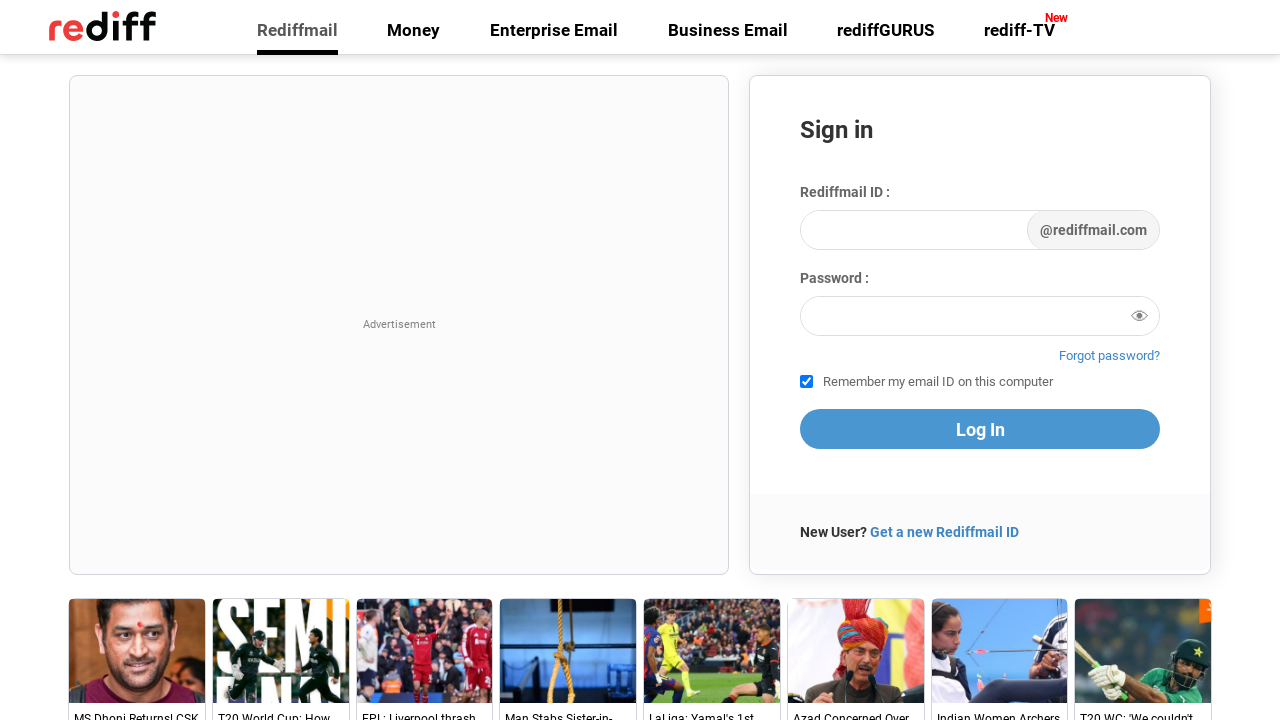

Login page loaded after navigation forward
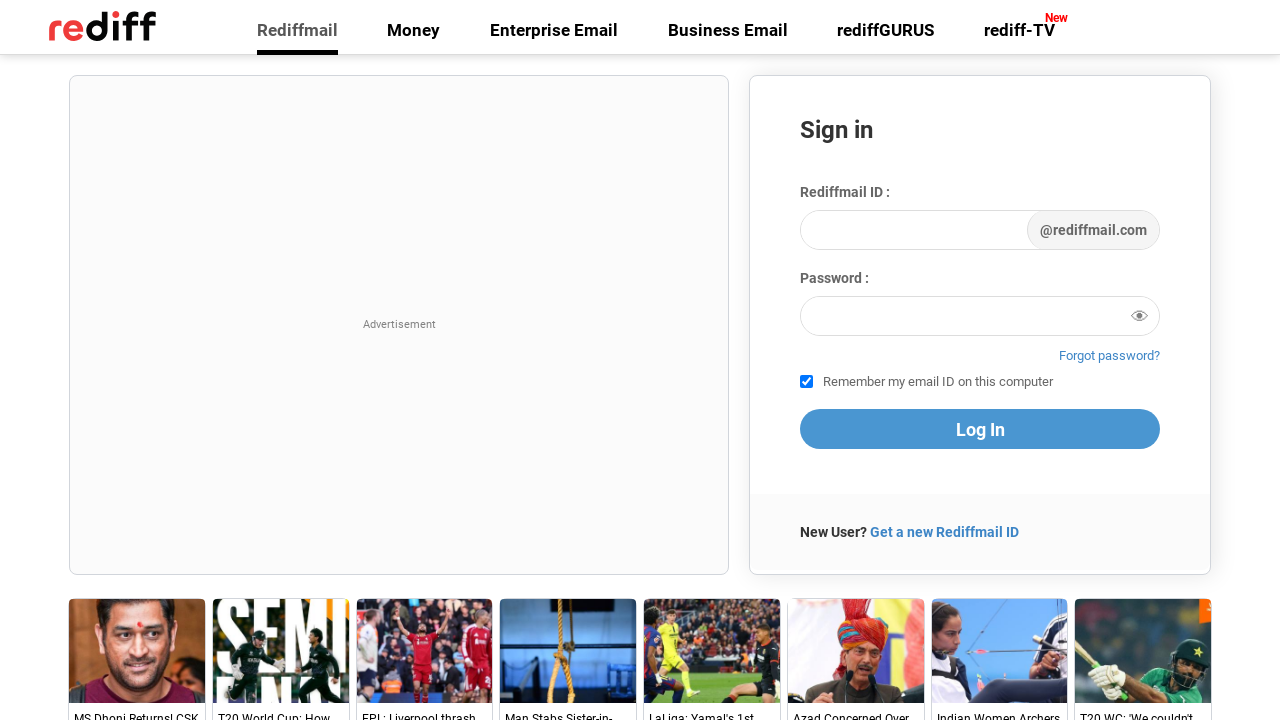

Captured URL after navigating forward
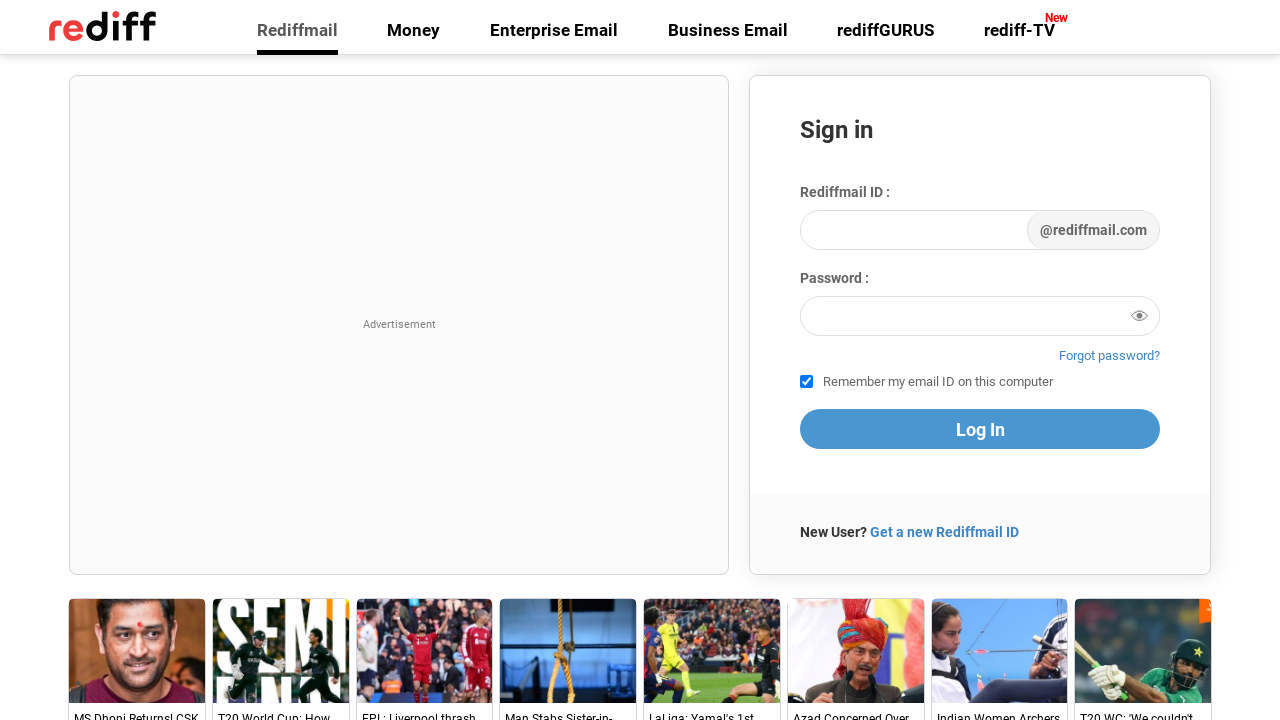

Verified: Login page URL matches after forward navigation
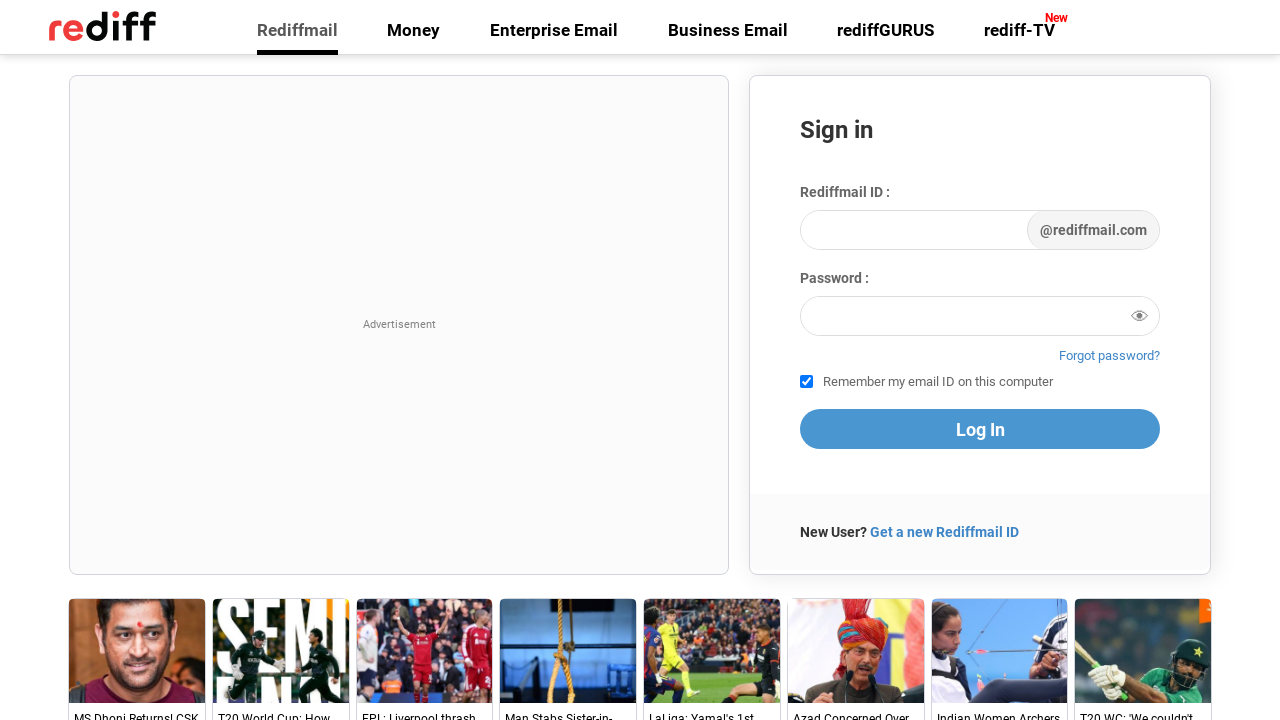

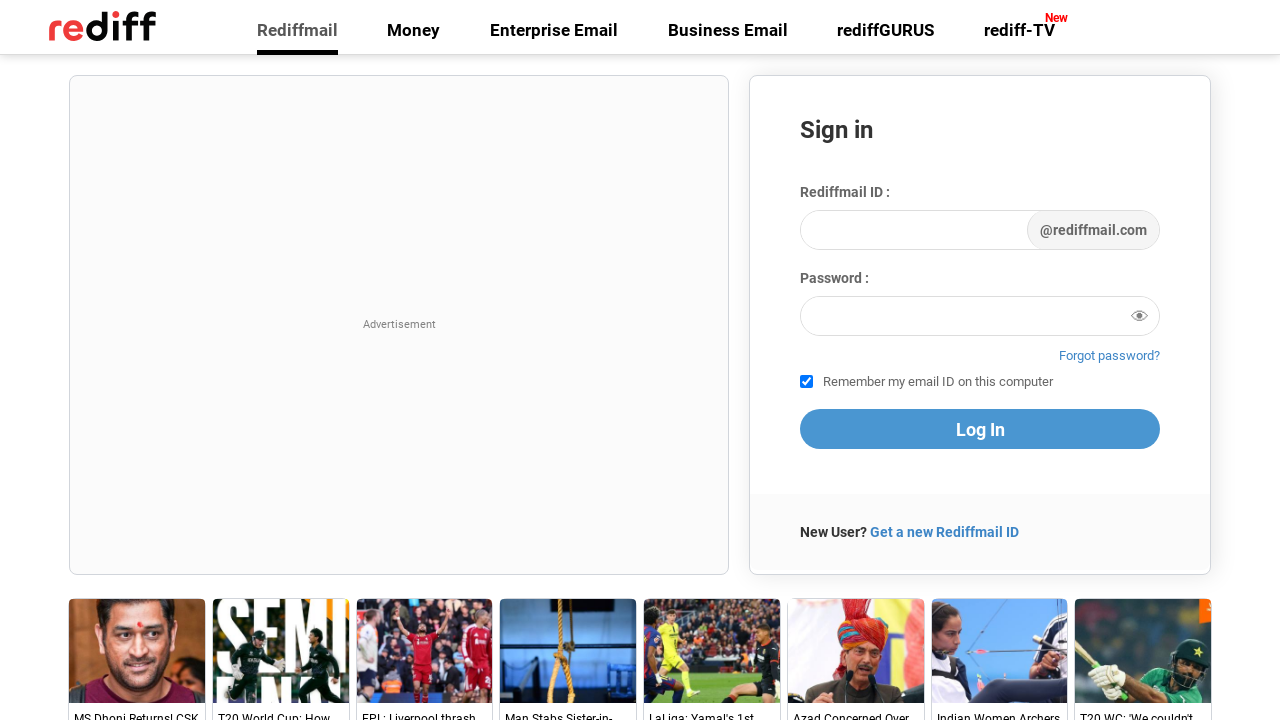